Navigates to Investing.com currency pair page and waits for the exchange rate element to load and be visible

Starting URL: https://www.investing.com/currencies/usd-eur

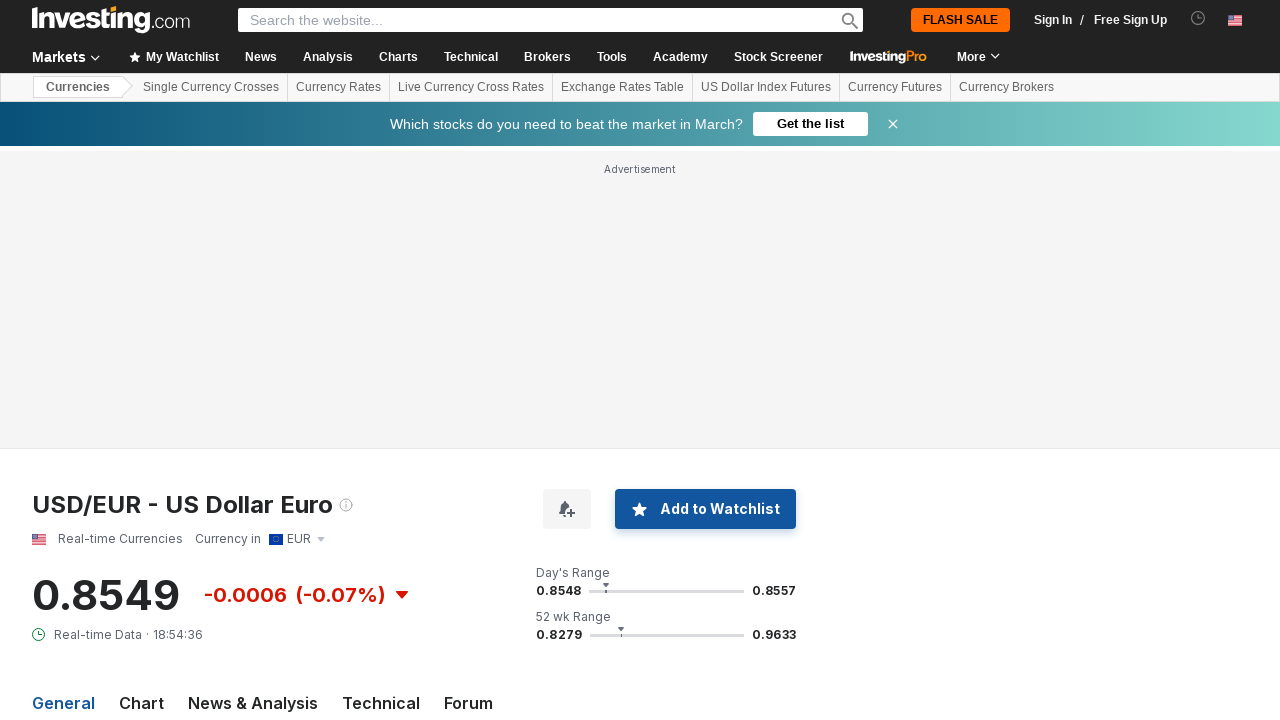

Navigated to Investing.com USD-EUR currency pair page
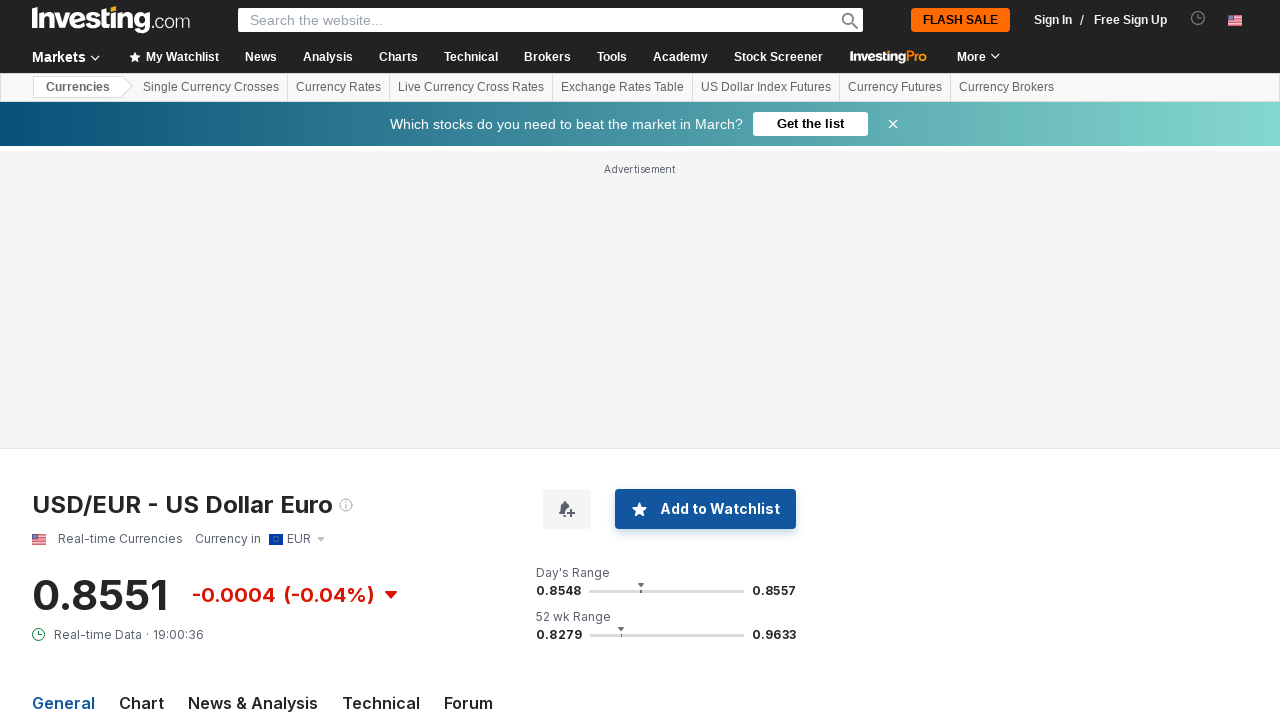

Exchange rate element loaded and is visible
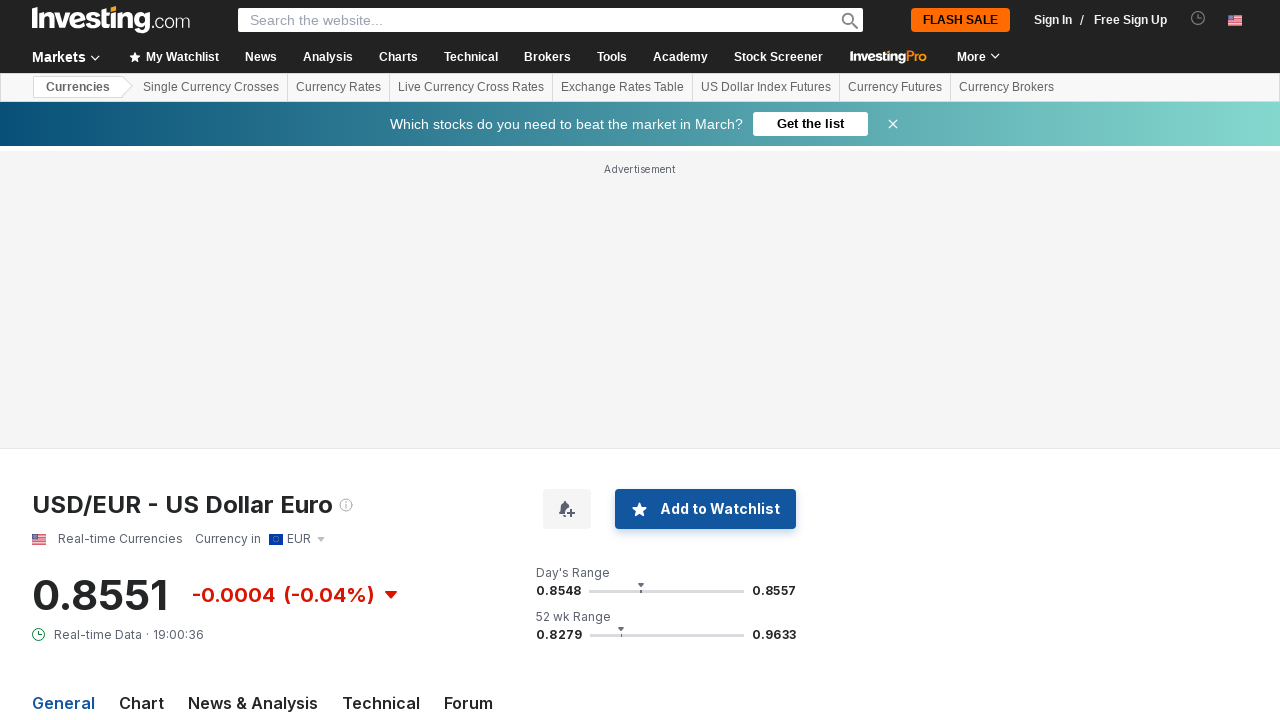

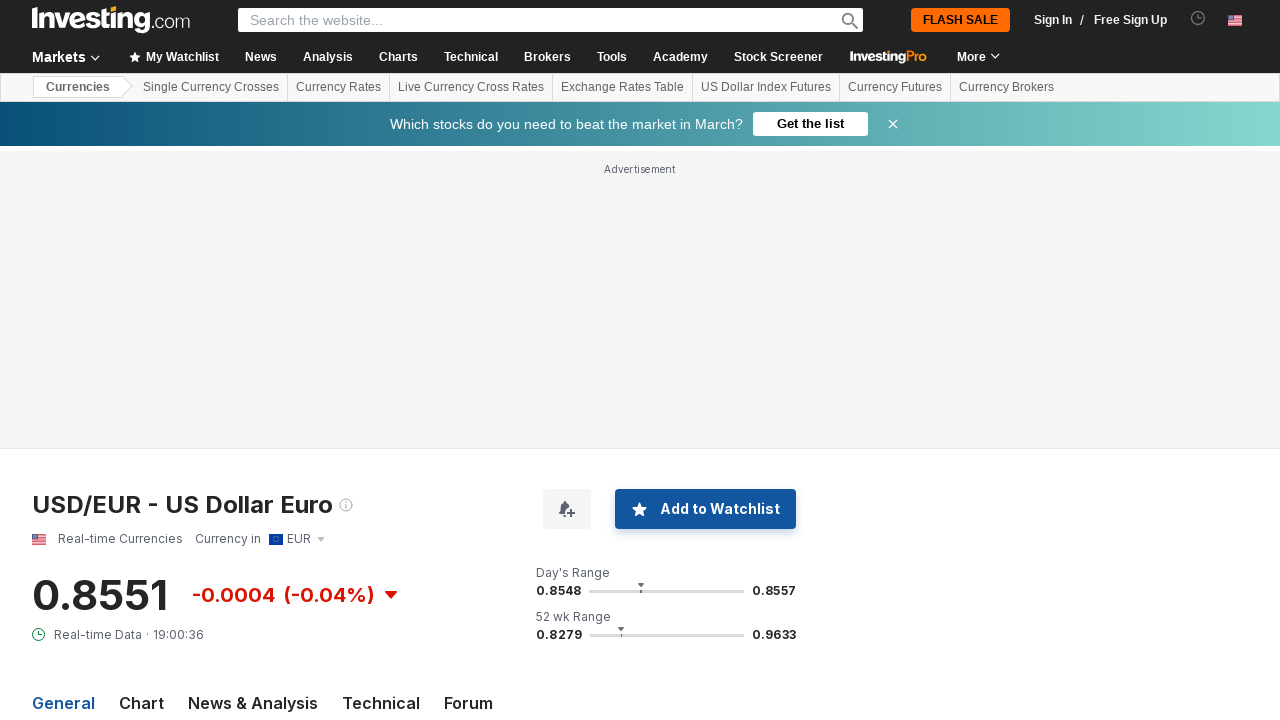